Navigates to GitHub and scrolls to the bottom of the page

Starting URL: https://www.github.com

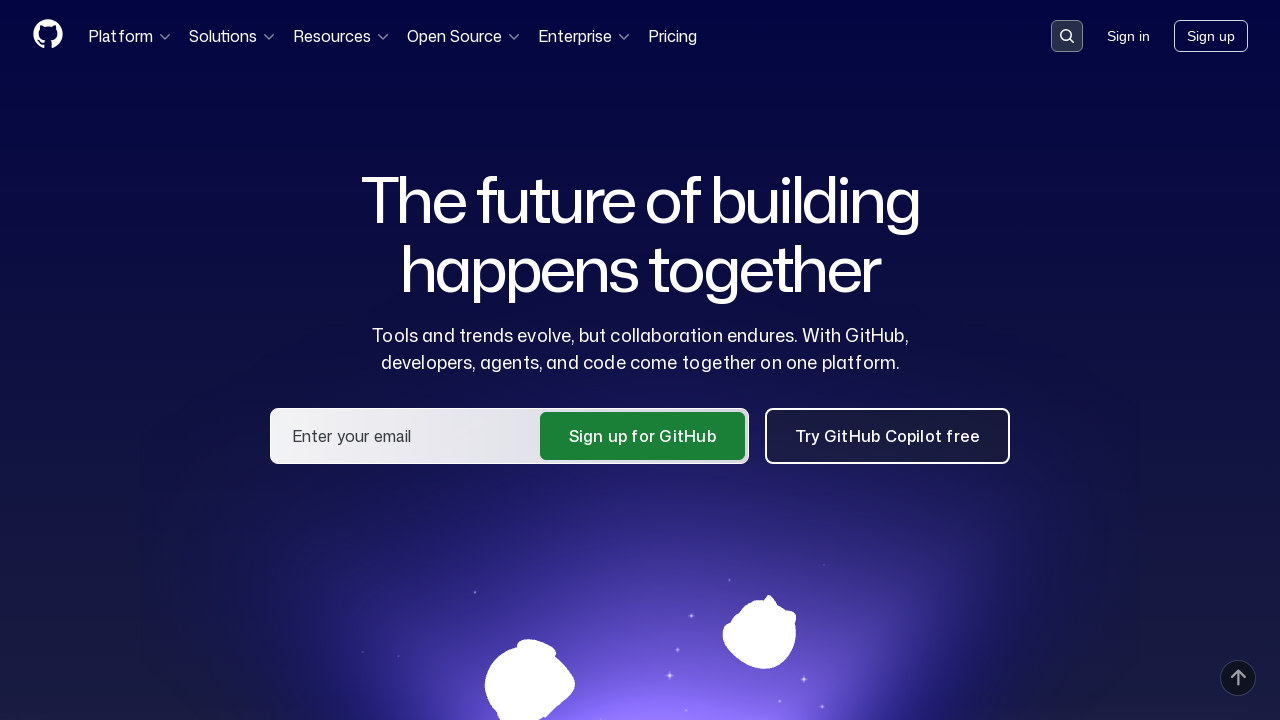

Navigated to GitHub homepage
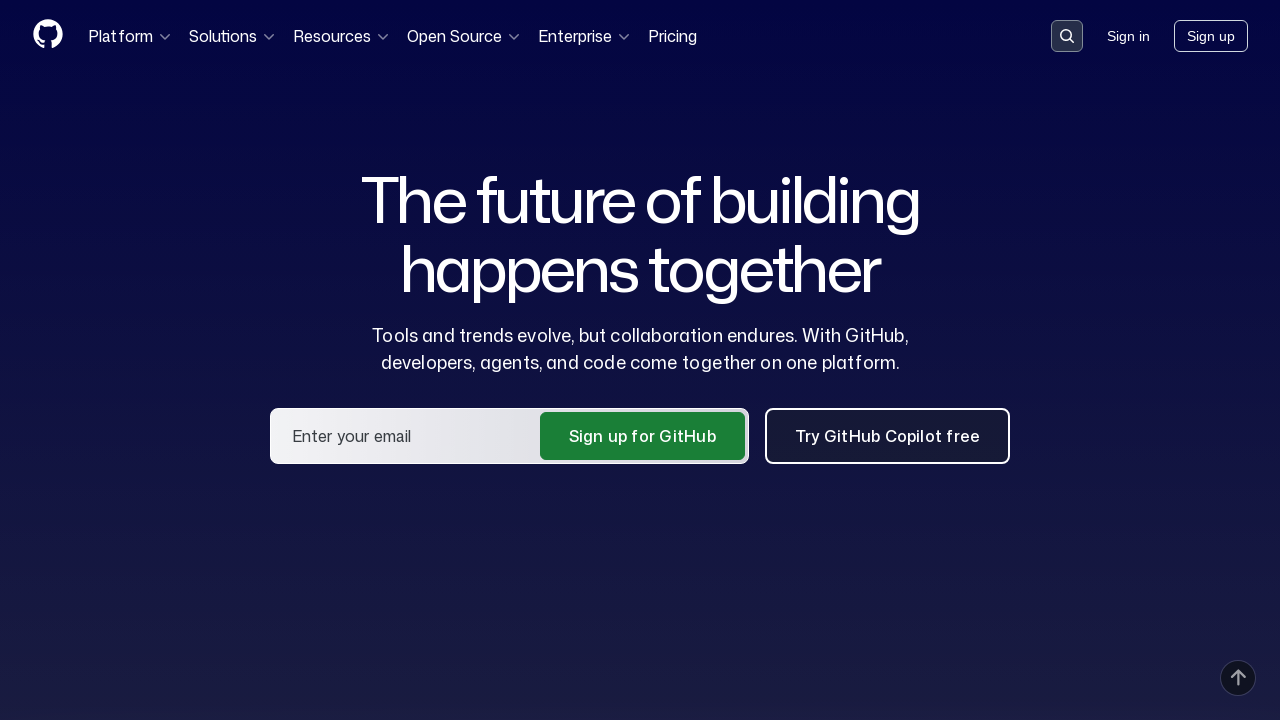

Scrolled to the bottom of the GitHub page
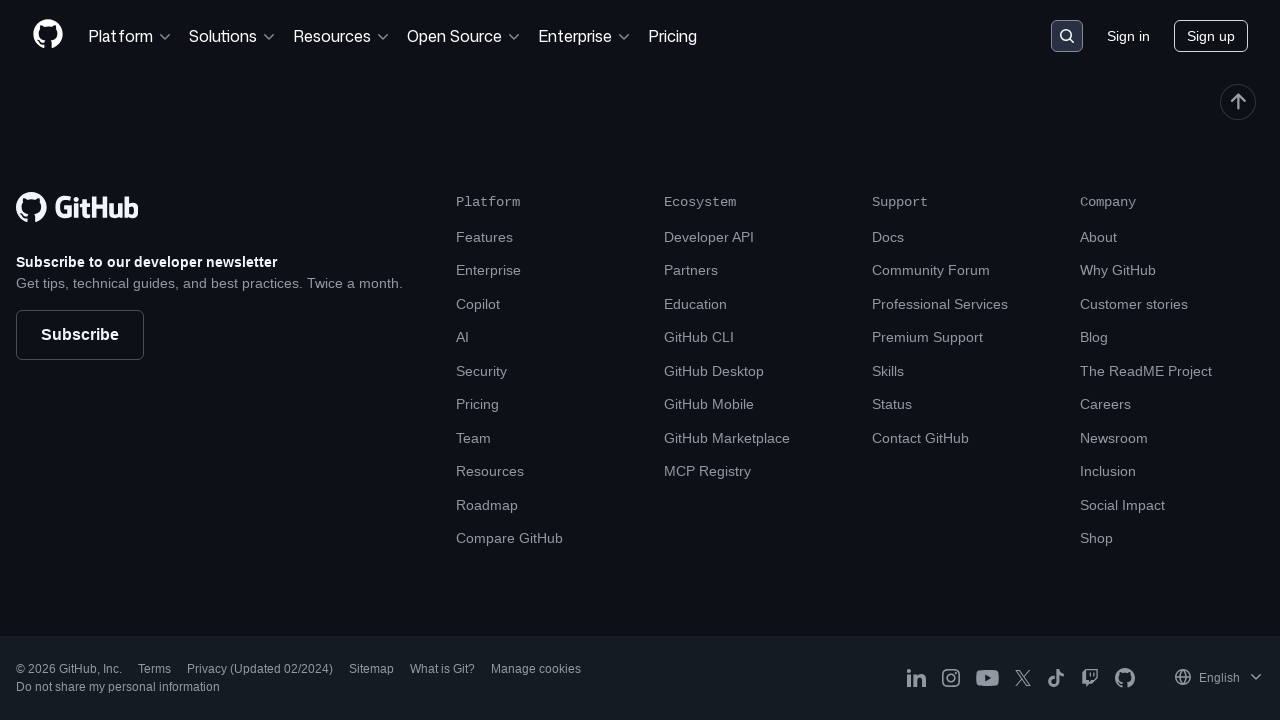

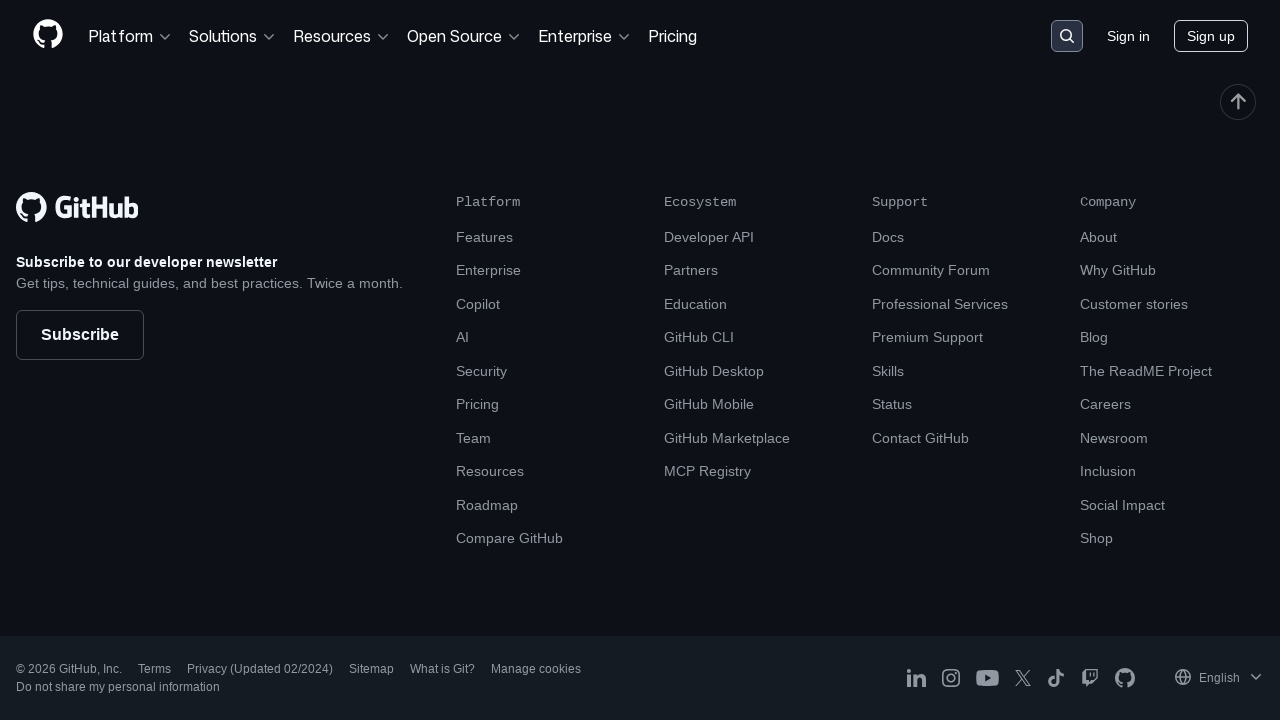